Tests JavaScript alert handling by triggering three types of alerts (basic alert, confirm dialog, and prompt dialog) and interacting with each one by accepting them and entering text in the prompt.

Starting URL: https://the-internet.herokuapp.com/javascript_alerts

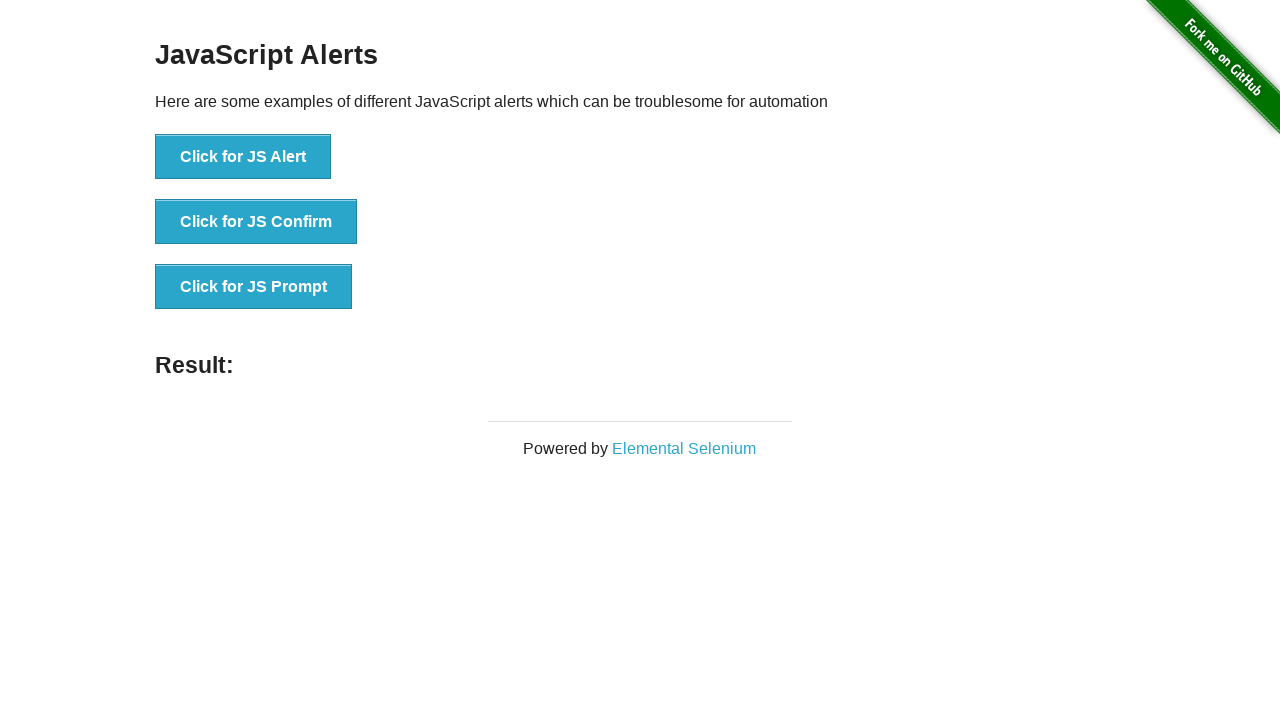

Clicked button to trigger basic JS alert at (243, 157) on xpath=//button[@onclick='jsAlert()']
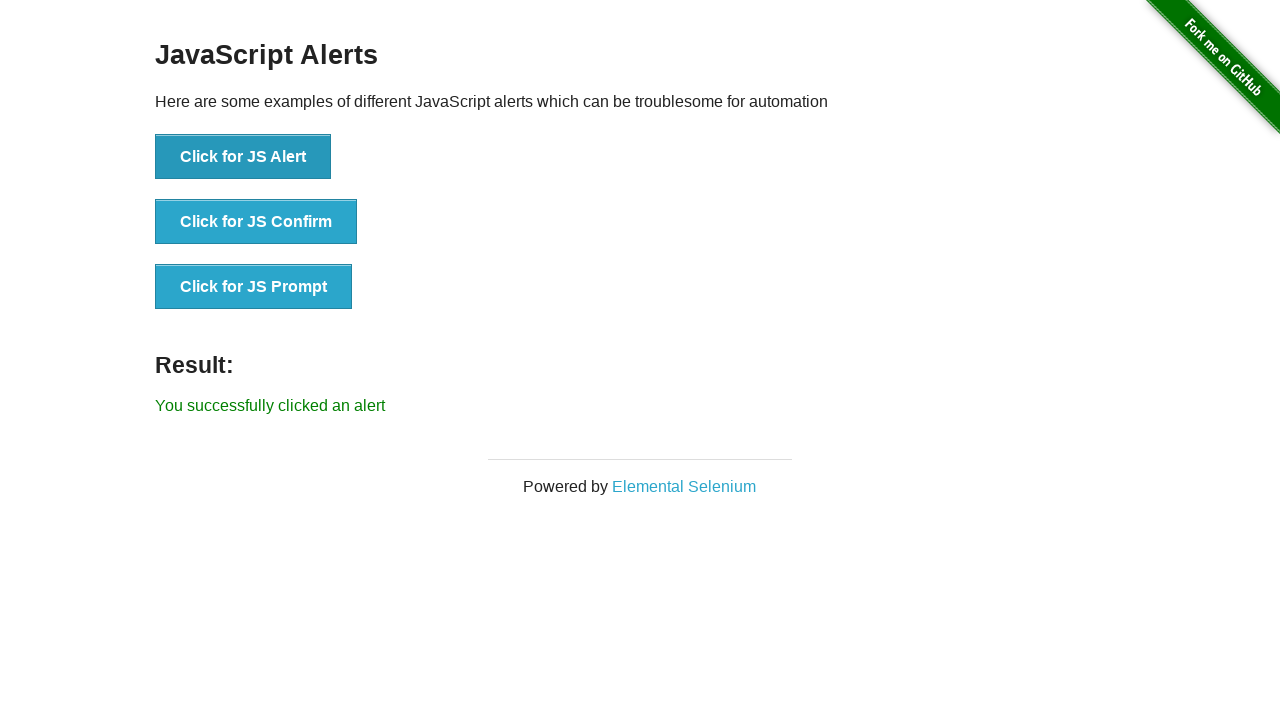

Set up dialog handler and clicked alert button at (243, 157) on xpath=//button[@onclick='jsAlert()']
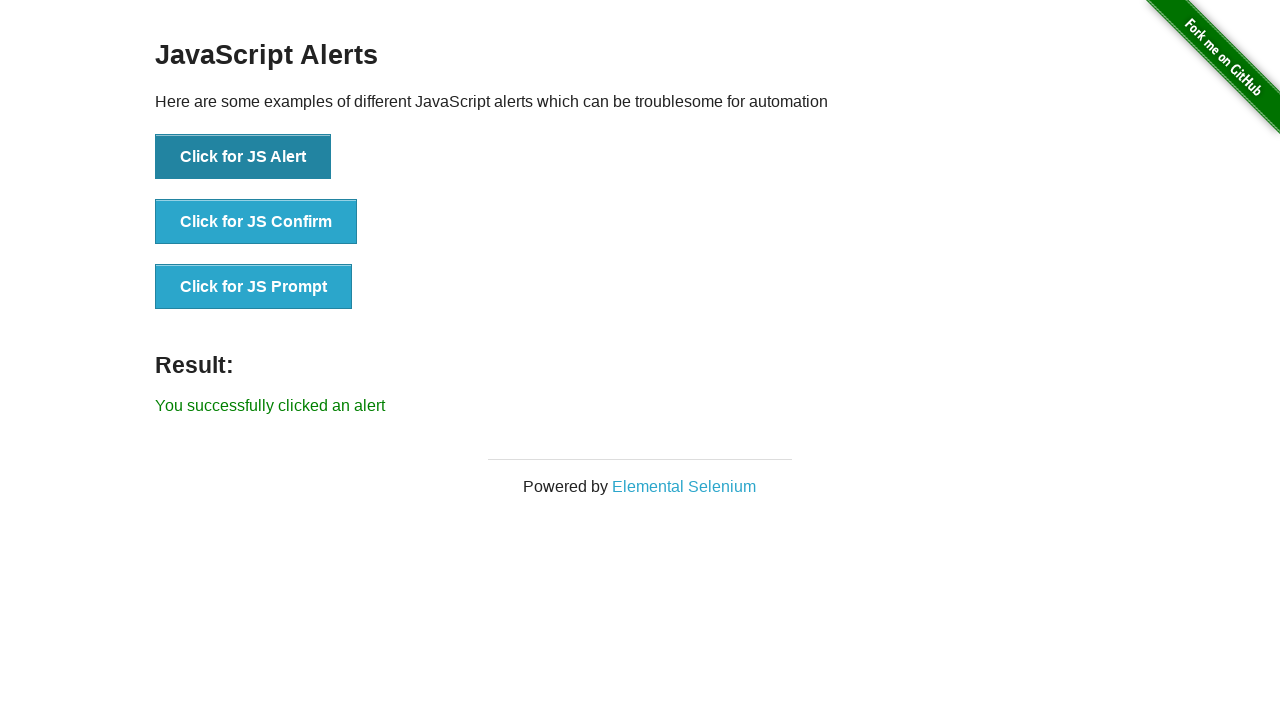

Alert dialog was accepted and result message appeared
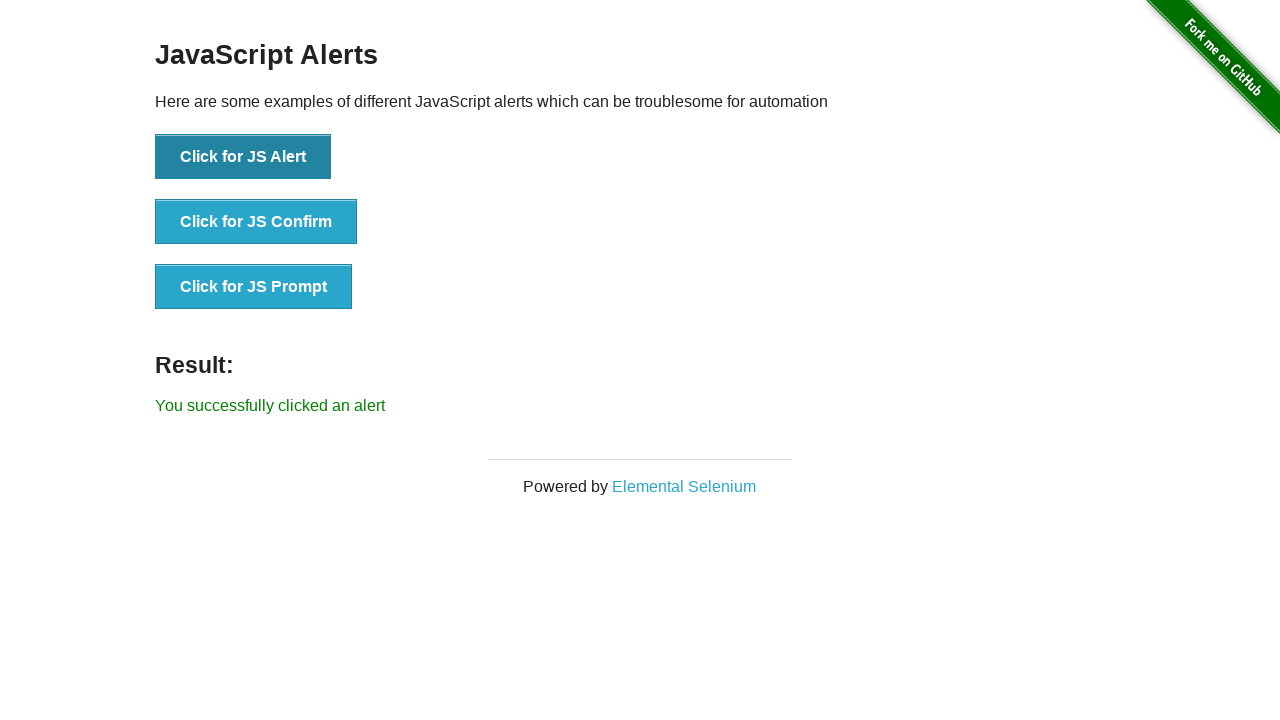

Clicked button to trigger JS confirm dialog at (256, 222) on xpath=//button[@onclick='jsConfirm()']
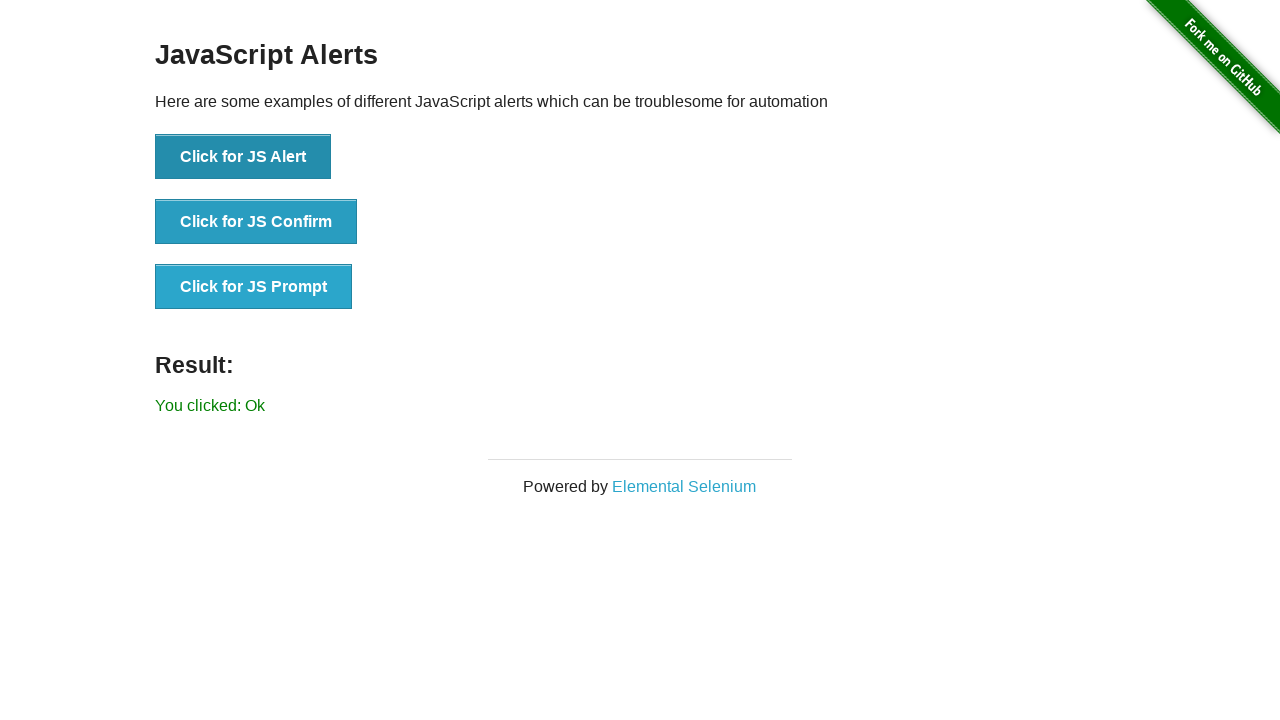

Set up dialog handler and clicked confirm button at (256, 222) on xpath=//button[@onclick='jsConfirm()']
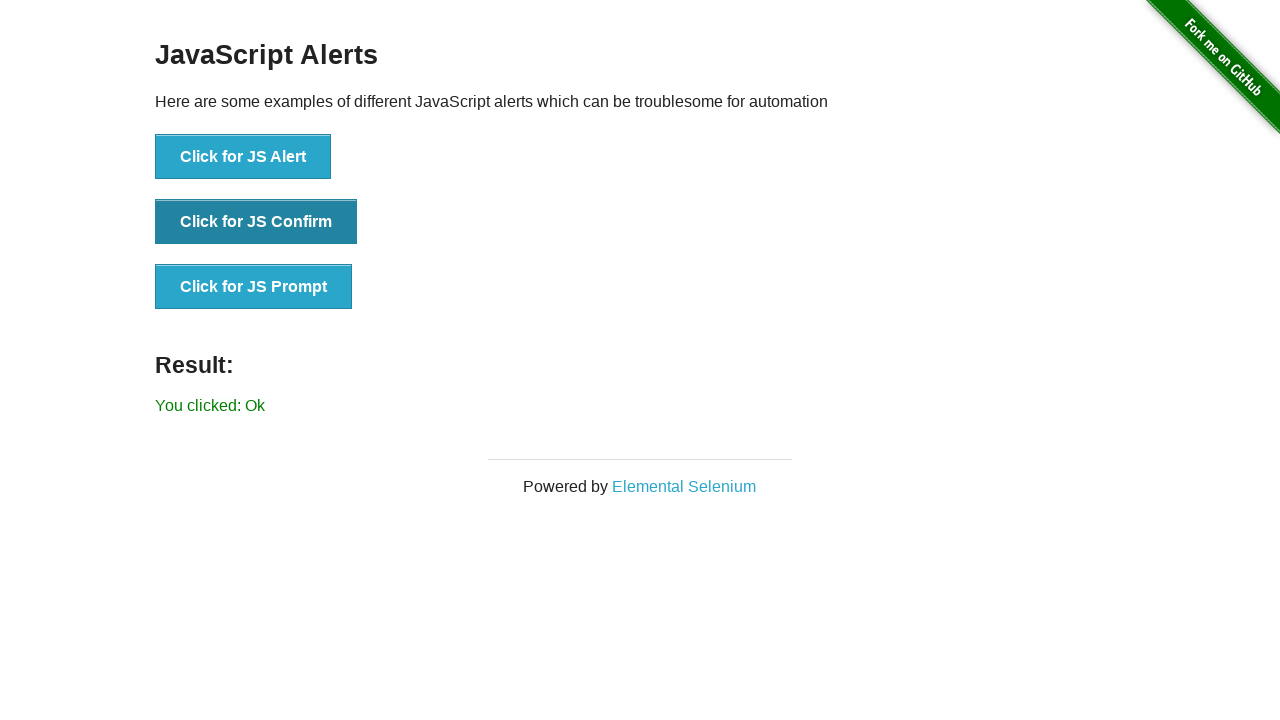

Confirm dialog was accepted and result message updated
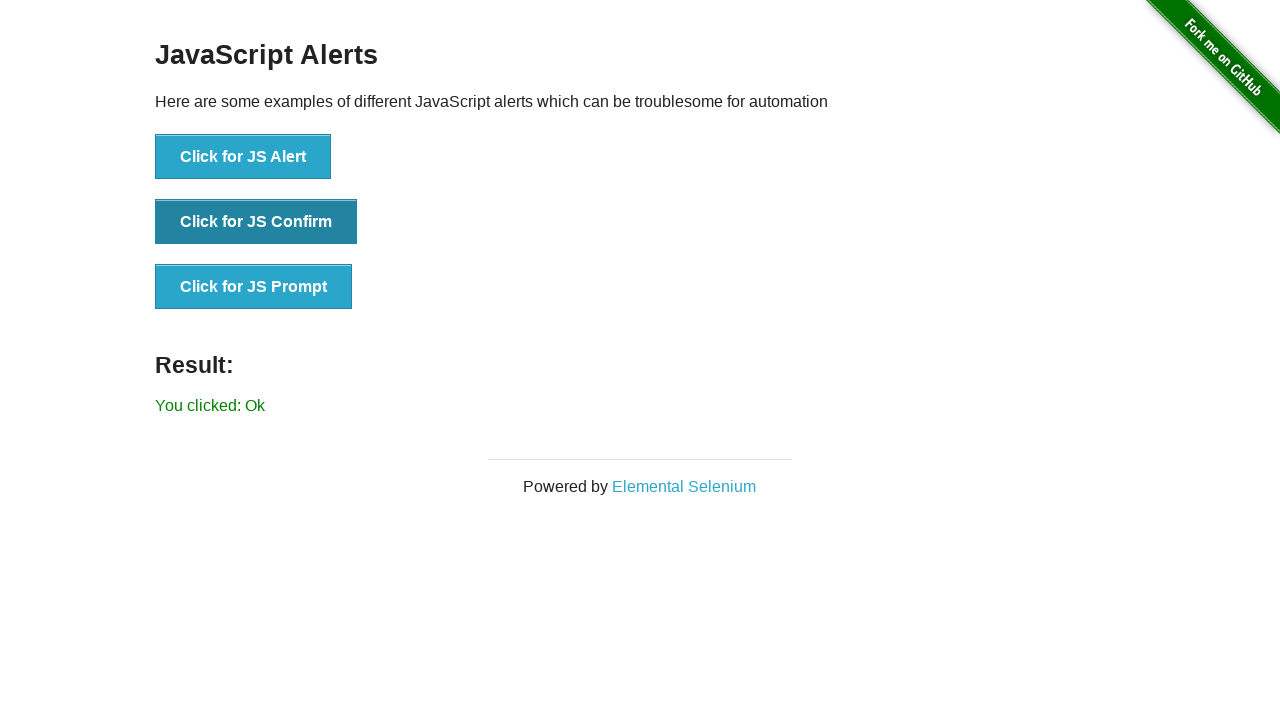

Set up prompt dialog handler and clicked prompt button at (254, 287) on xpath=//button[@onclick='jsPrompt()']
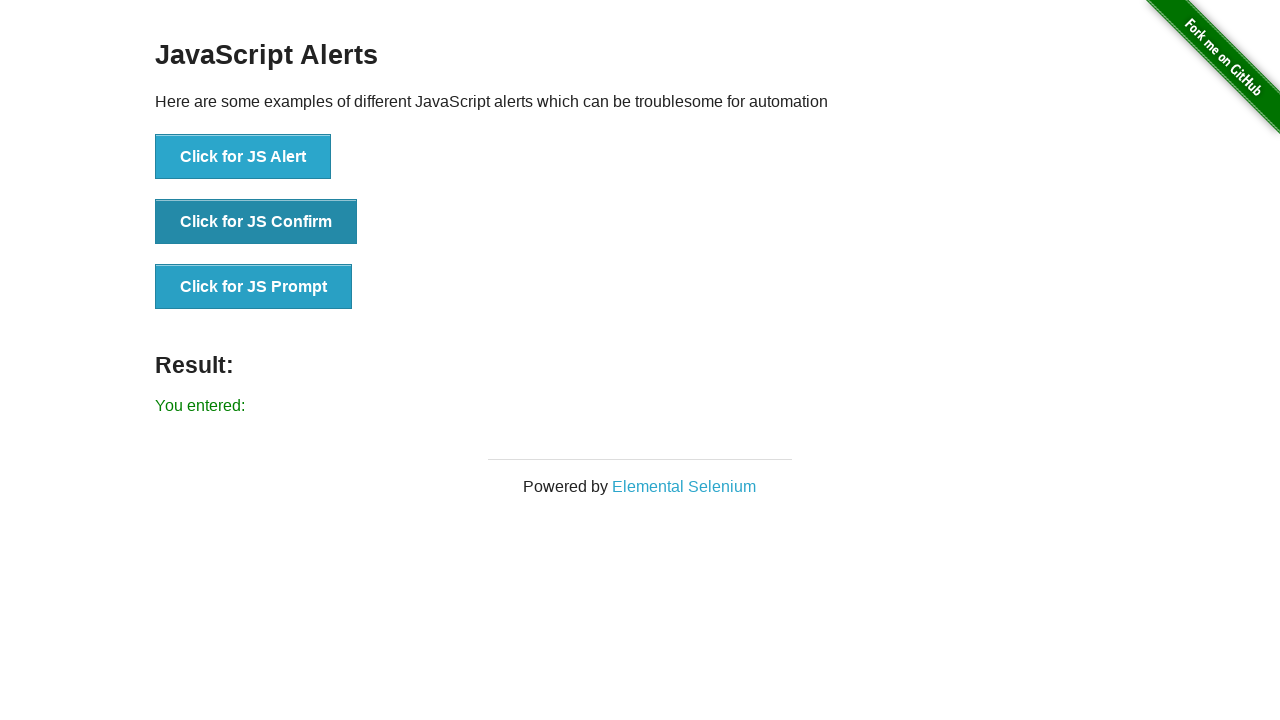

Prompt dialog accepted with text 'Hello, I am testing Playwright' and result message updated
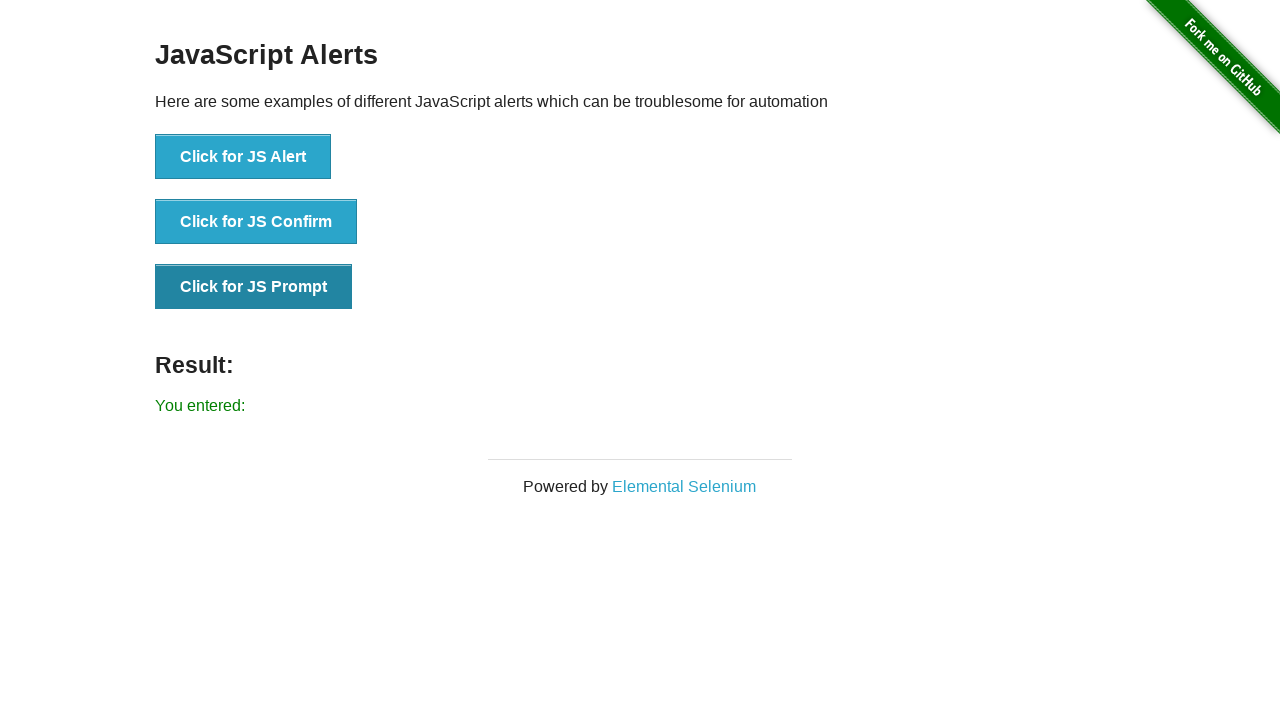

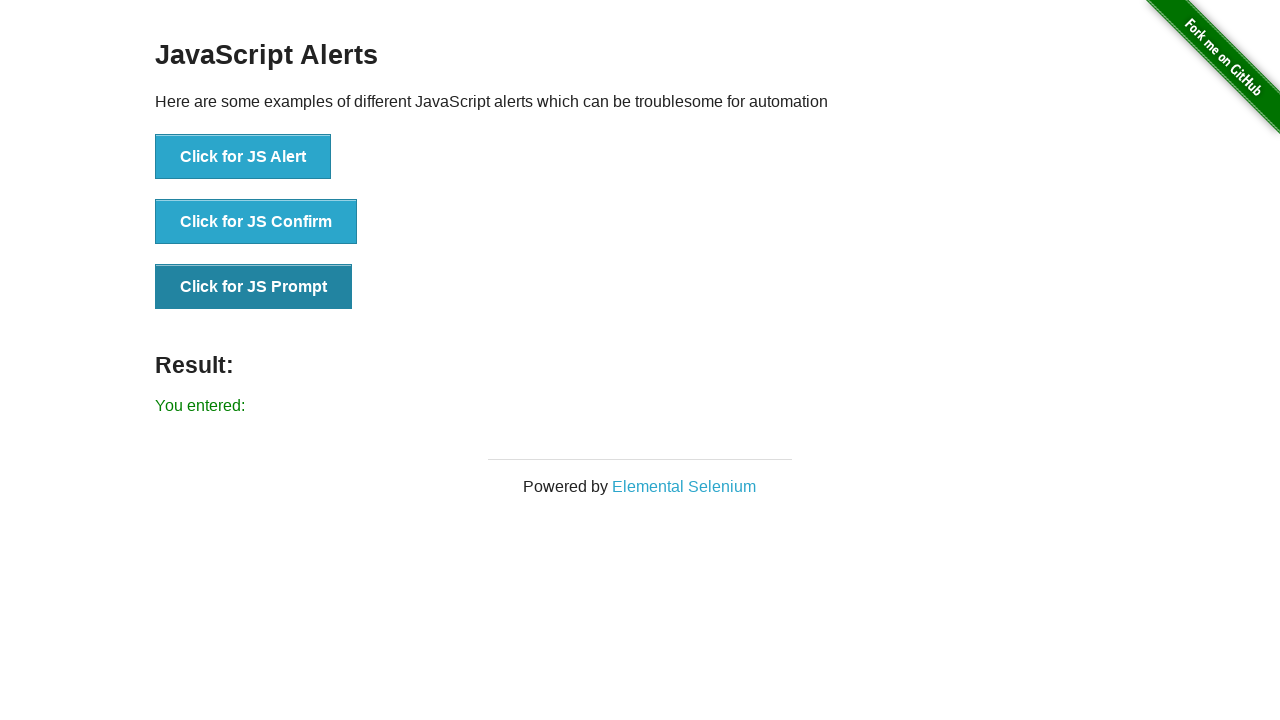